Tests the city selector dropdown interaction on a real estate trends page by hovering over the city button to reveal options, then hovering over letter navigation items to display cities for each letter.

Starting URL: http://bj.fangjia.com/zoushi

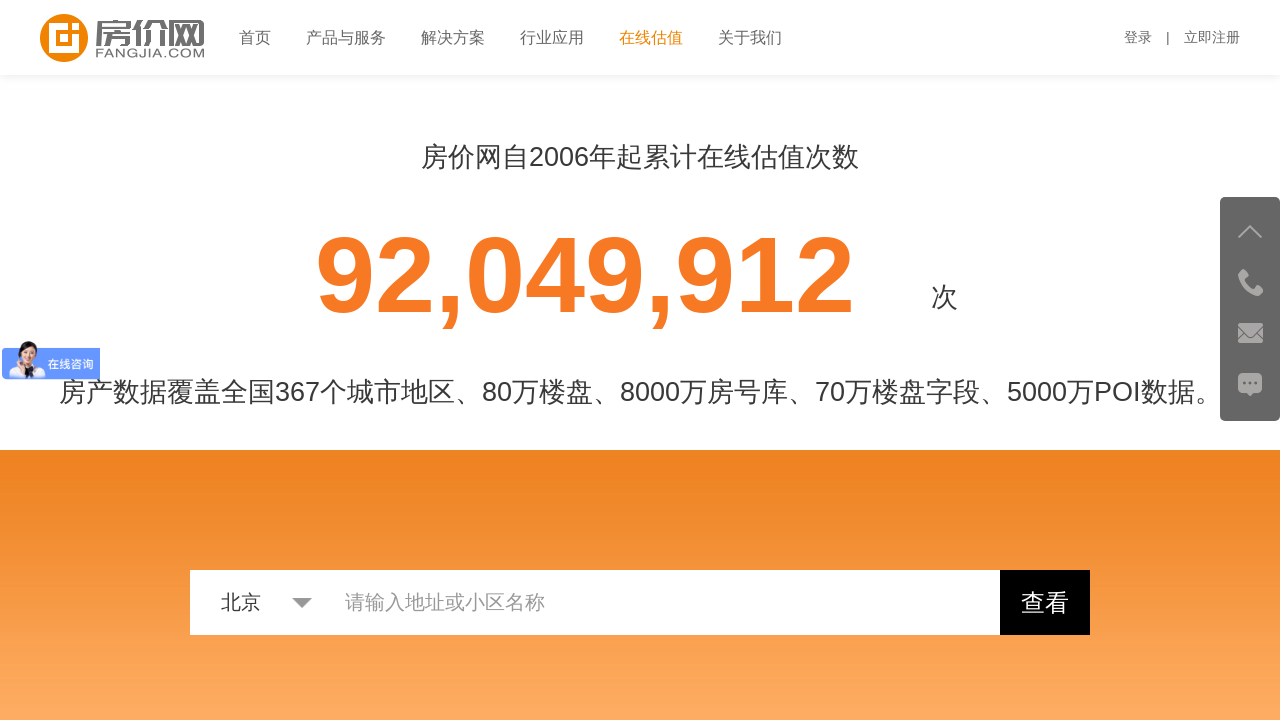

Hovered over city selector button to reveal dropdown at (241, 602) on #selectedCity
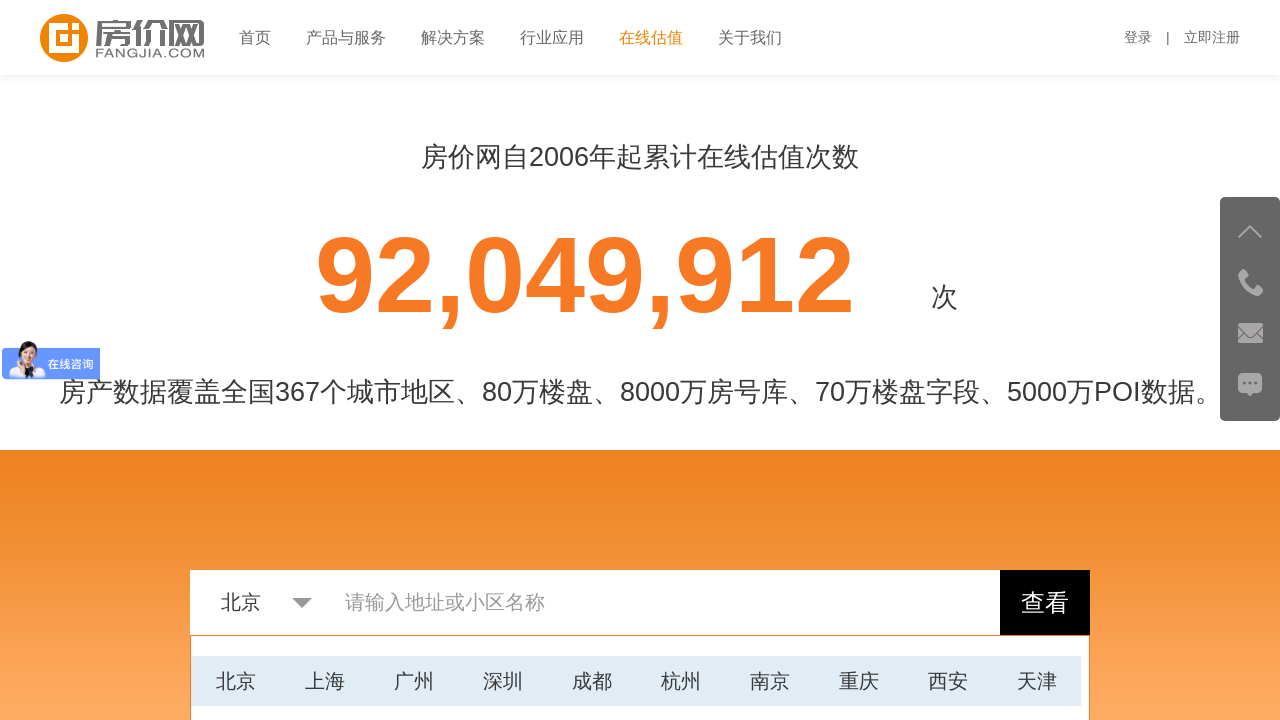

City dropdown became visible
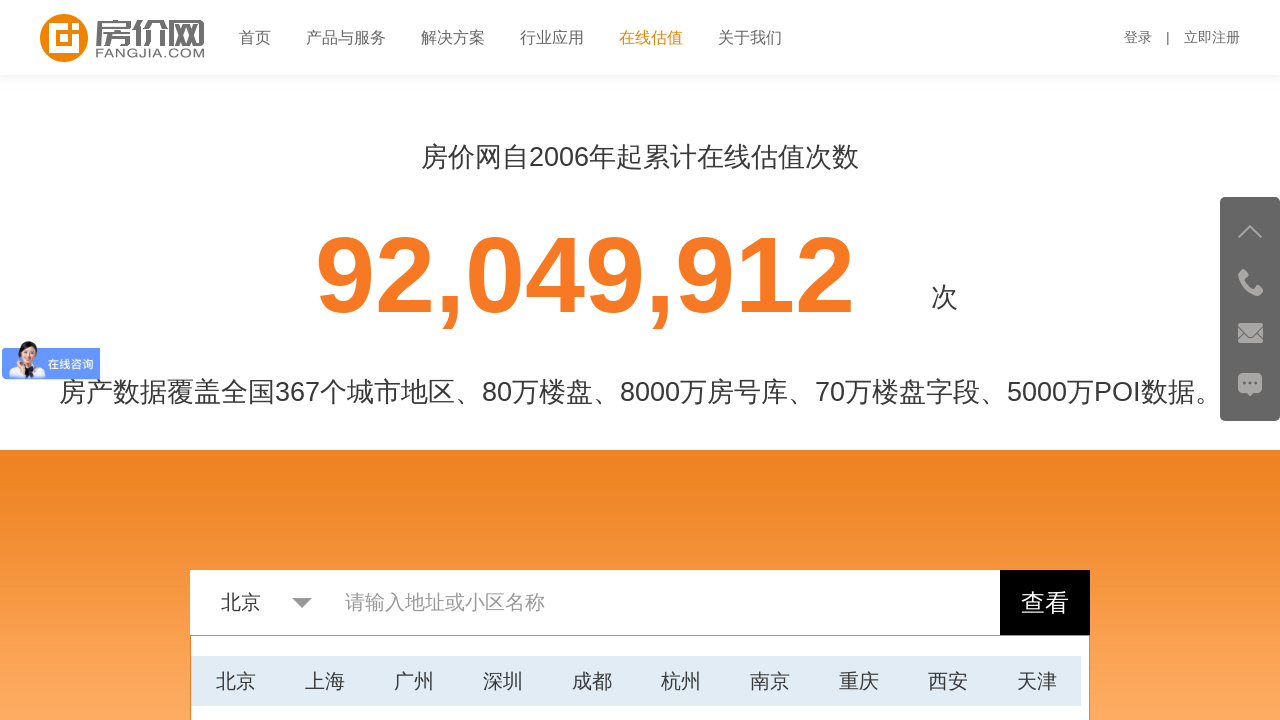

Located 22 letter navigation items
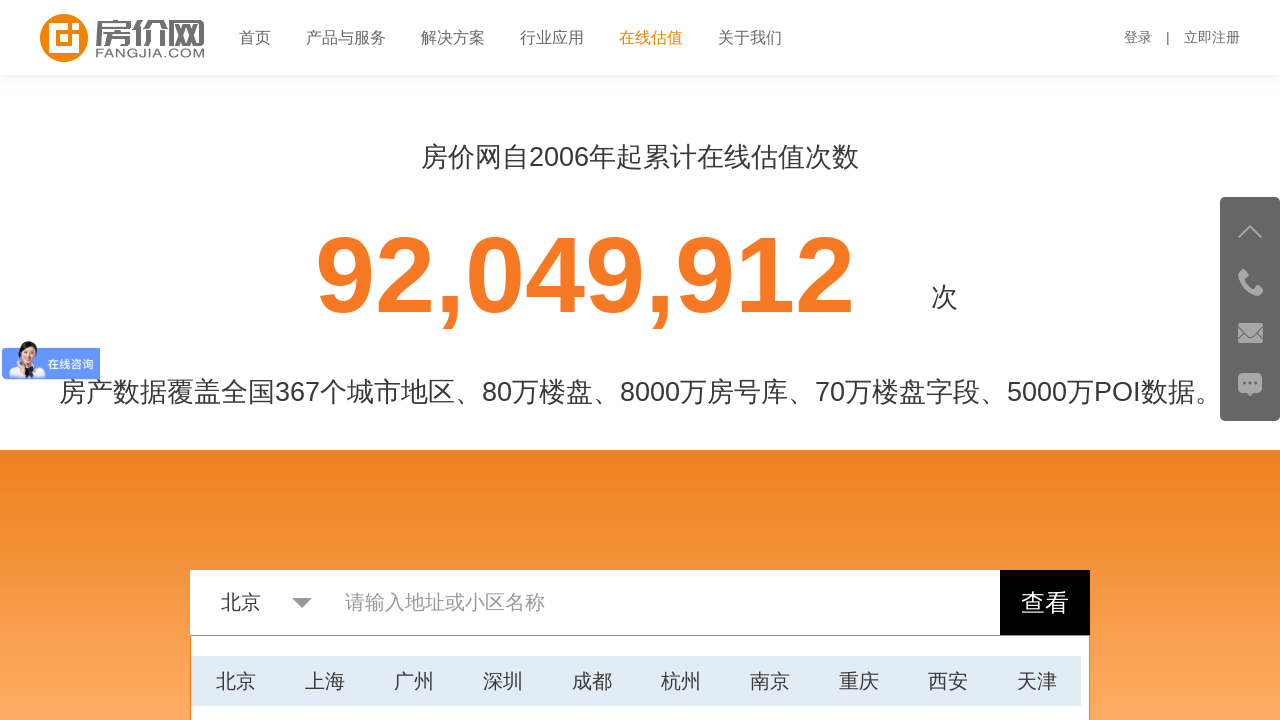

Hovered over letter item 1 to display cities at (211, 360) on .wzhi li >> nth=0
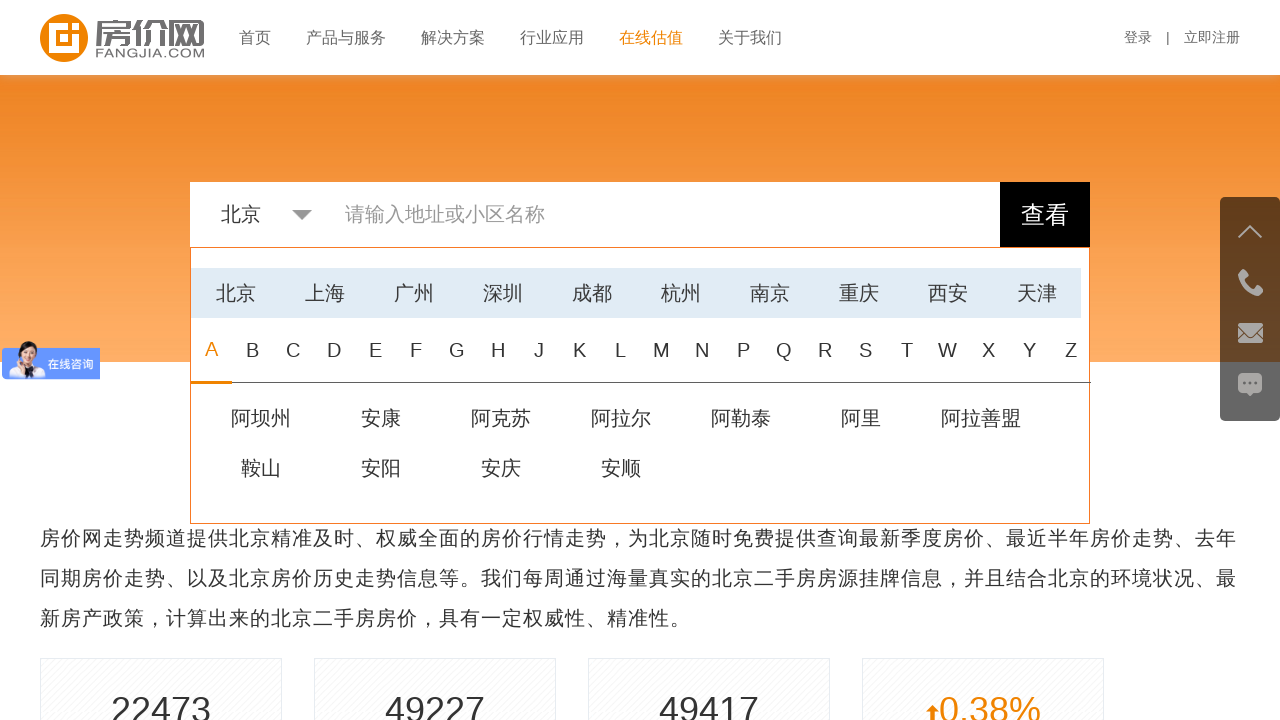

Waited for UI to update after hovering over letter item 1
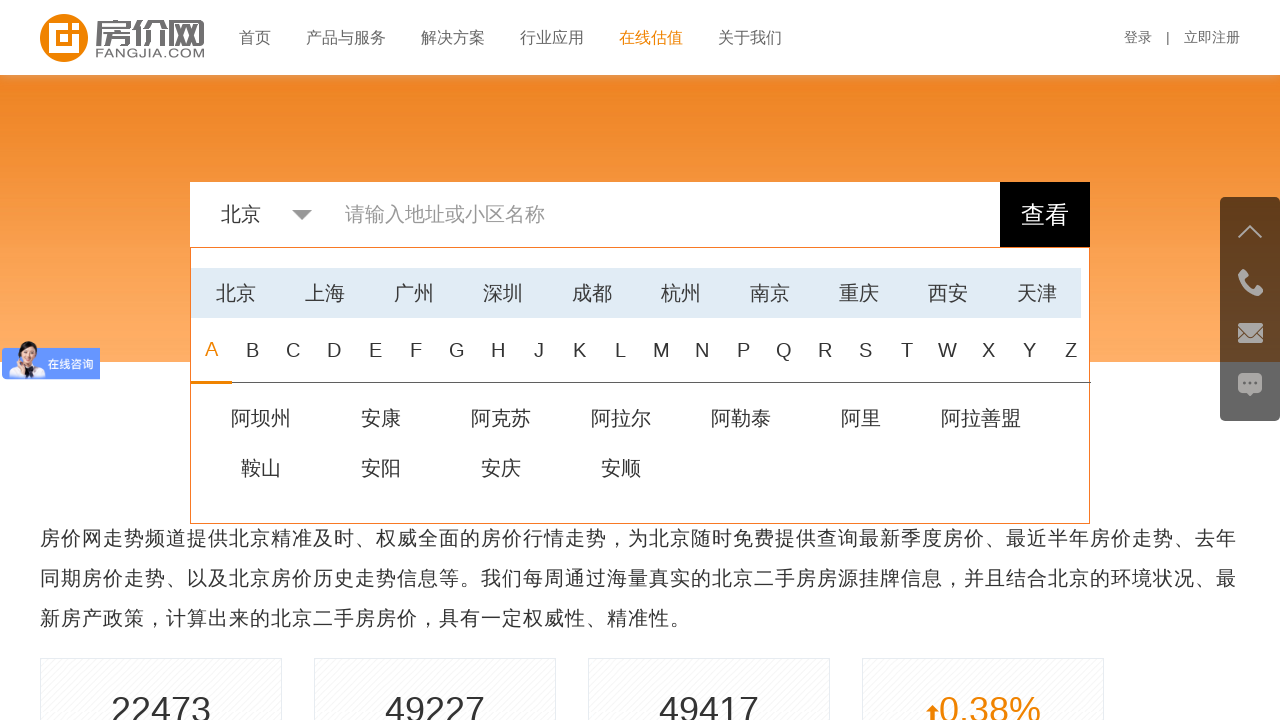

Hovered over letter item 2 to display cities at (252, 360) on .wzhi li >> nth=1
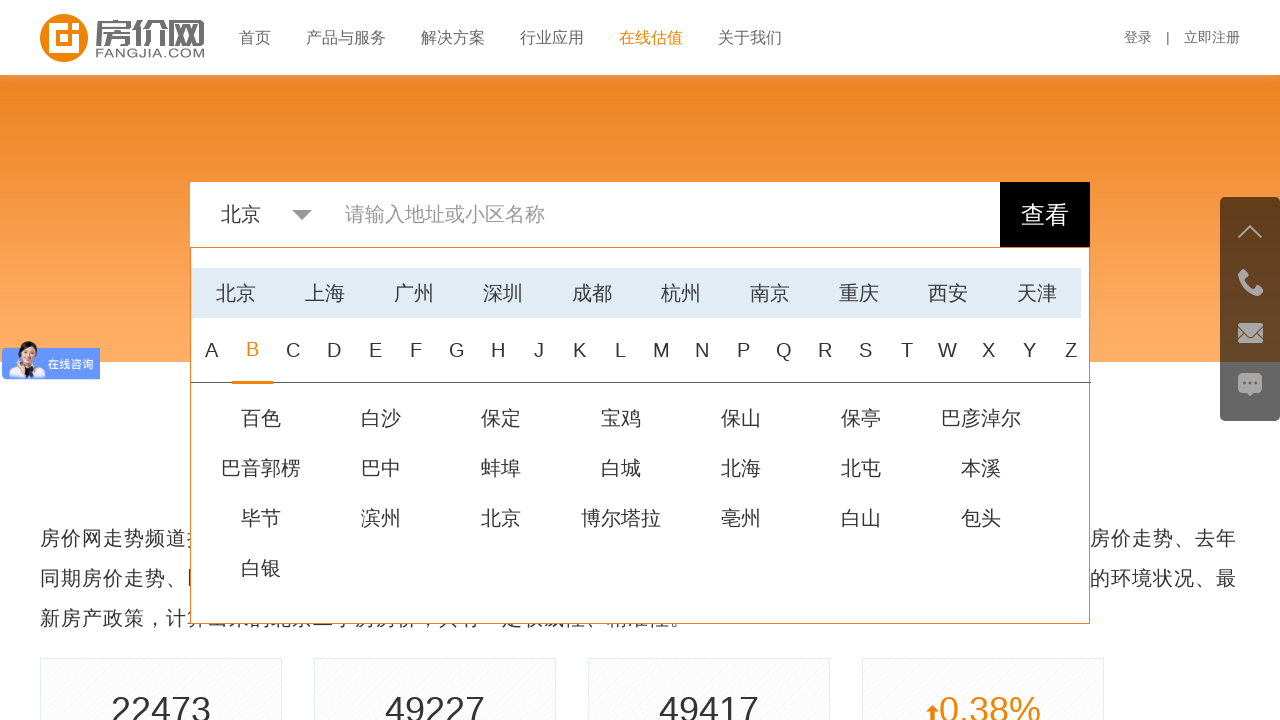

Waited for UI to update after hovering over letter item 2
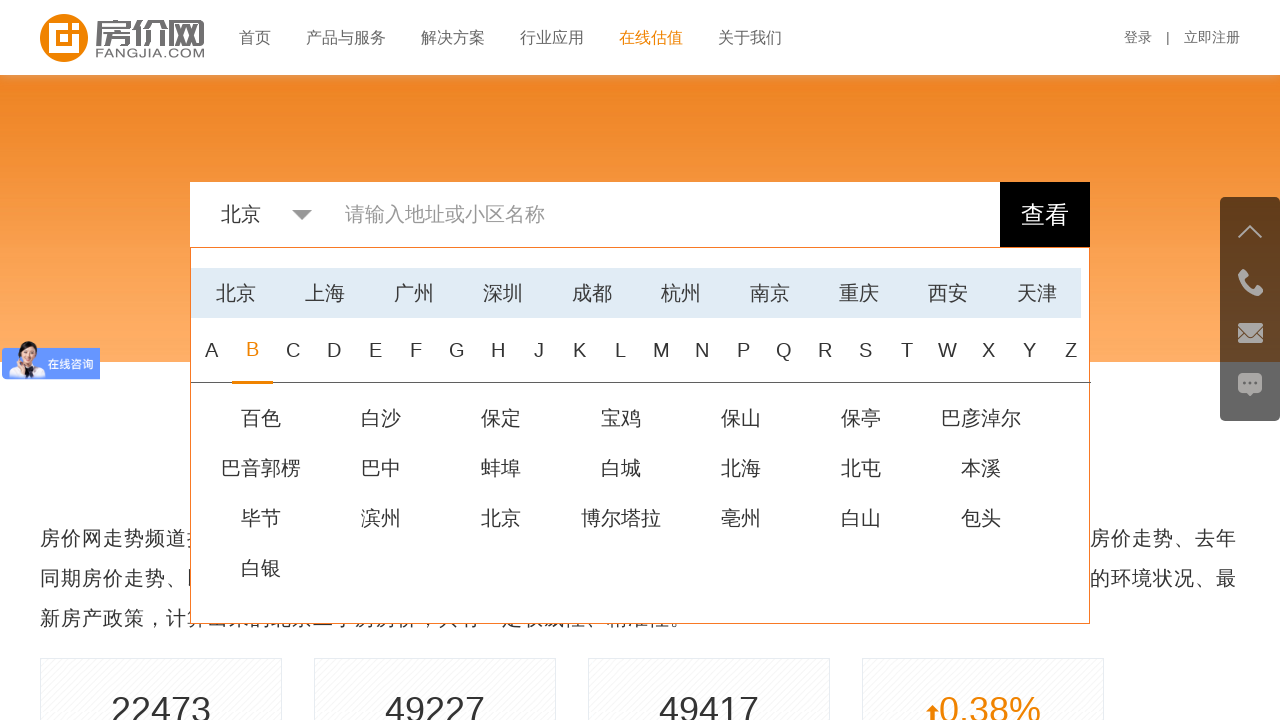

Hovered over letter item 3 to display cities at (293, 360) on .wzhi li >> nth=2
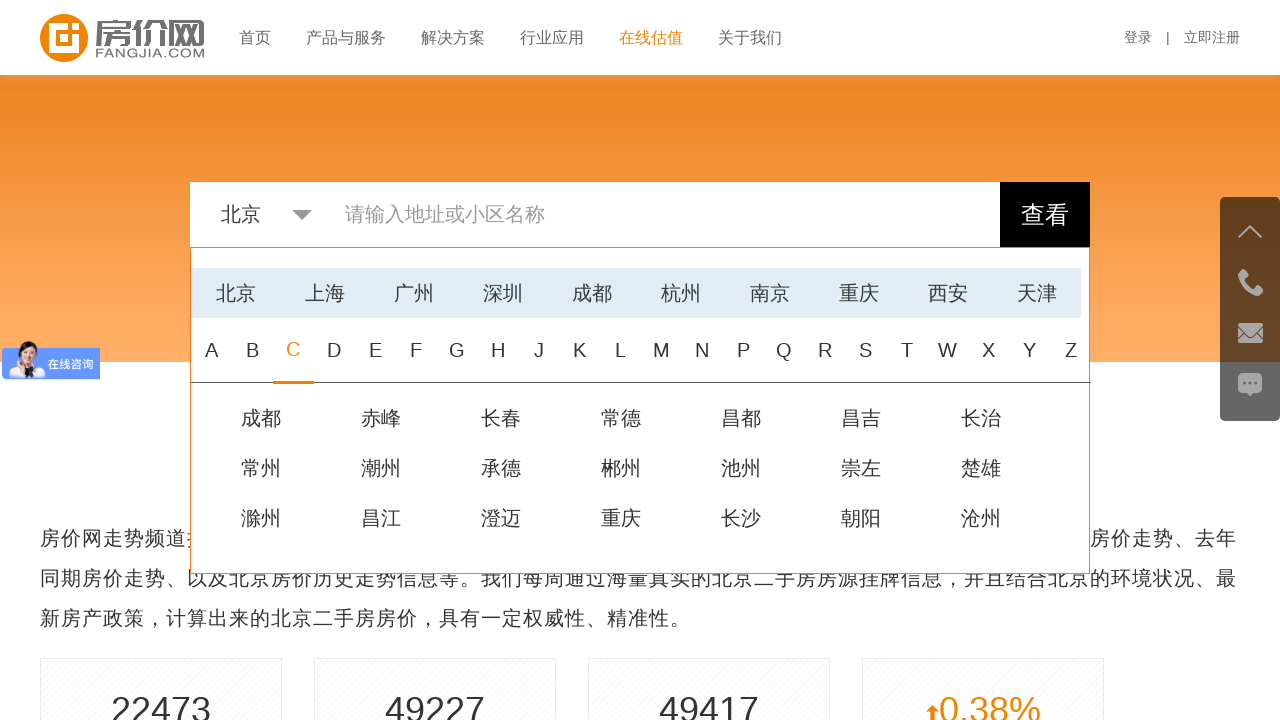

Waited for UI to update after hovering over letter item 3
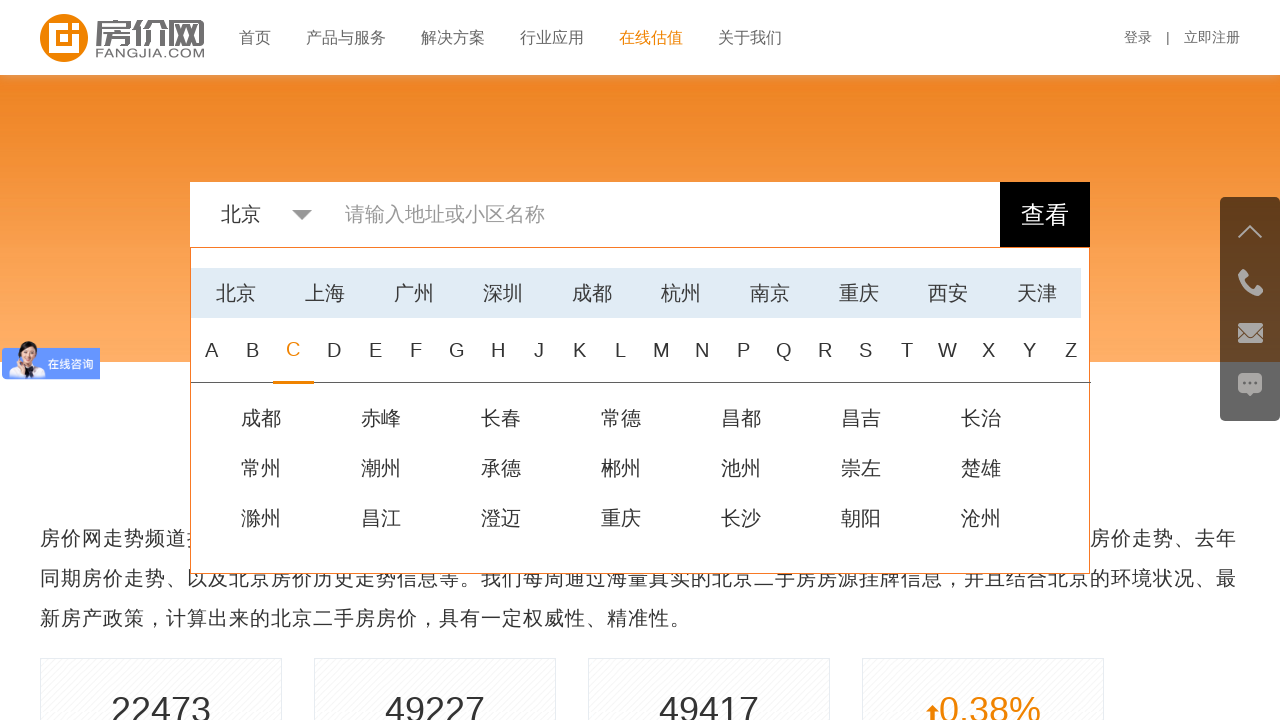

Hovered over letter item 4 to display cities at (334, 360) on .wzhi li >> nth=3
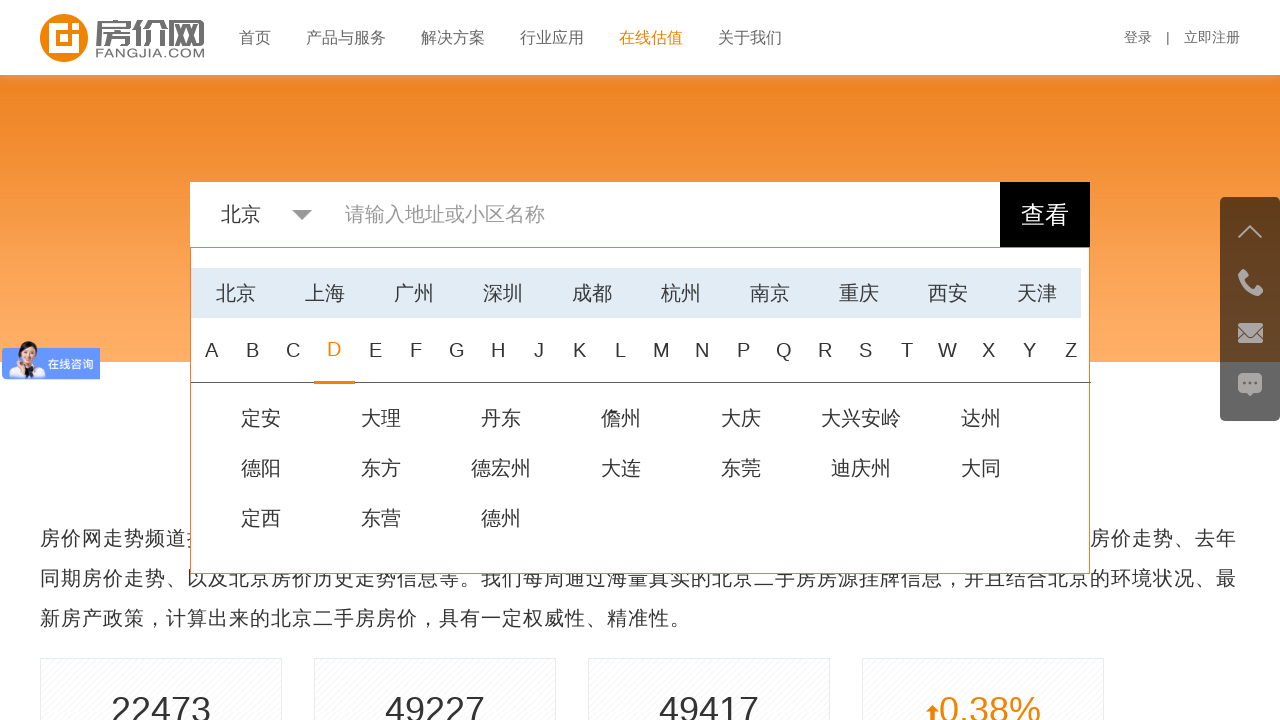

Waited for UI to update after hovering over letter item 4
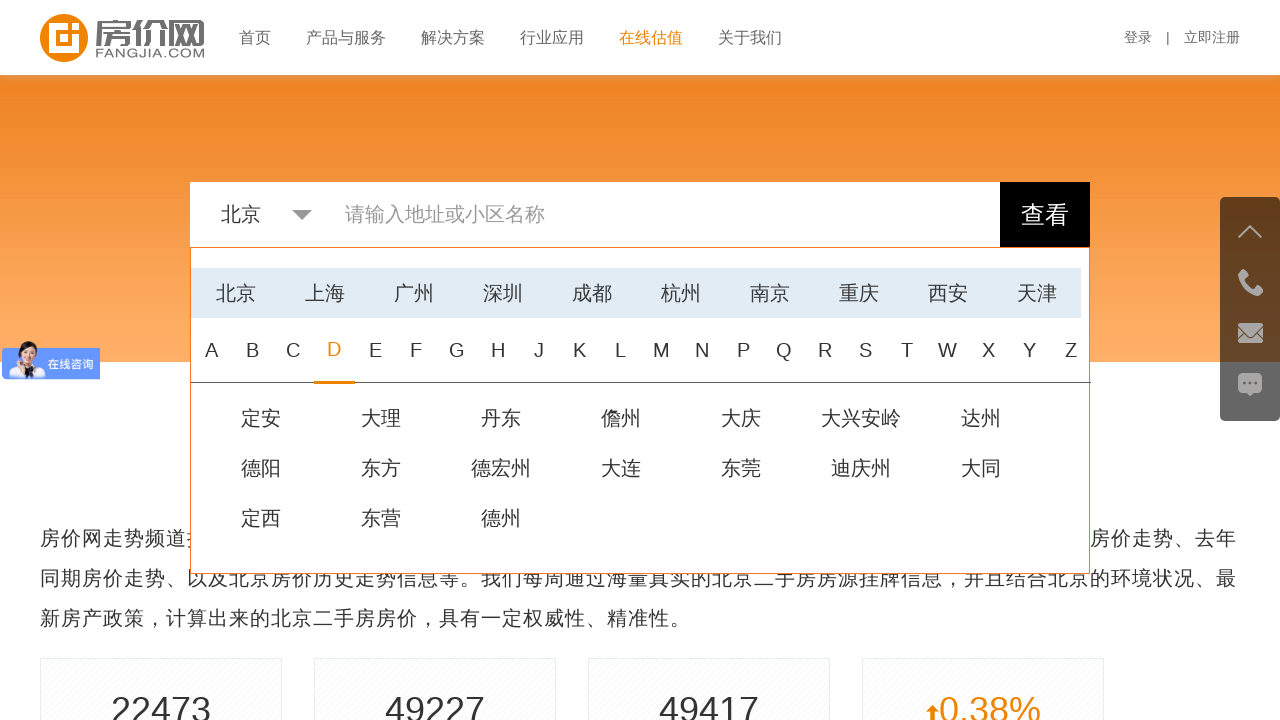

Hovered over letter item 5 to display cities at (375, 360) on .wzhi li >> nth=4
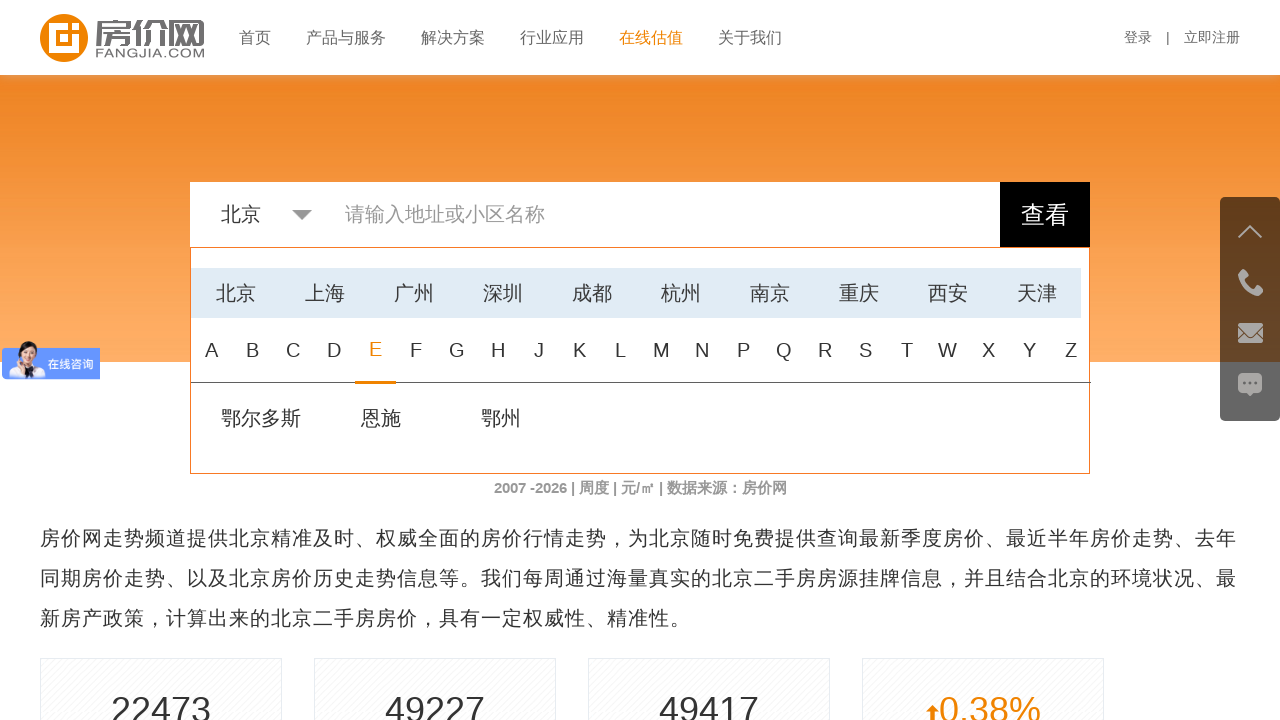

Waited for UI to update after hovering over letter item 5
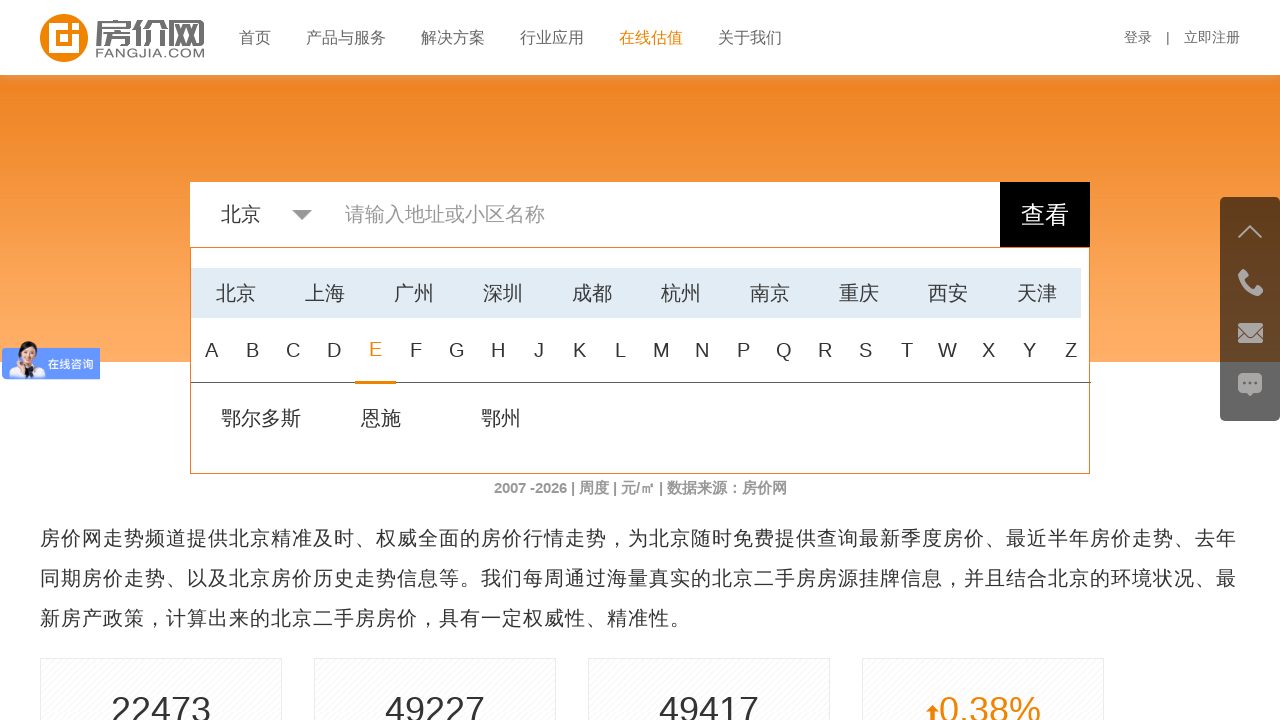

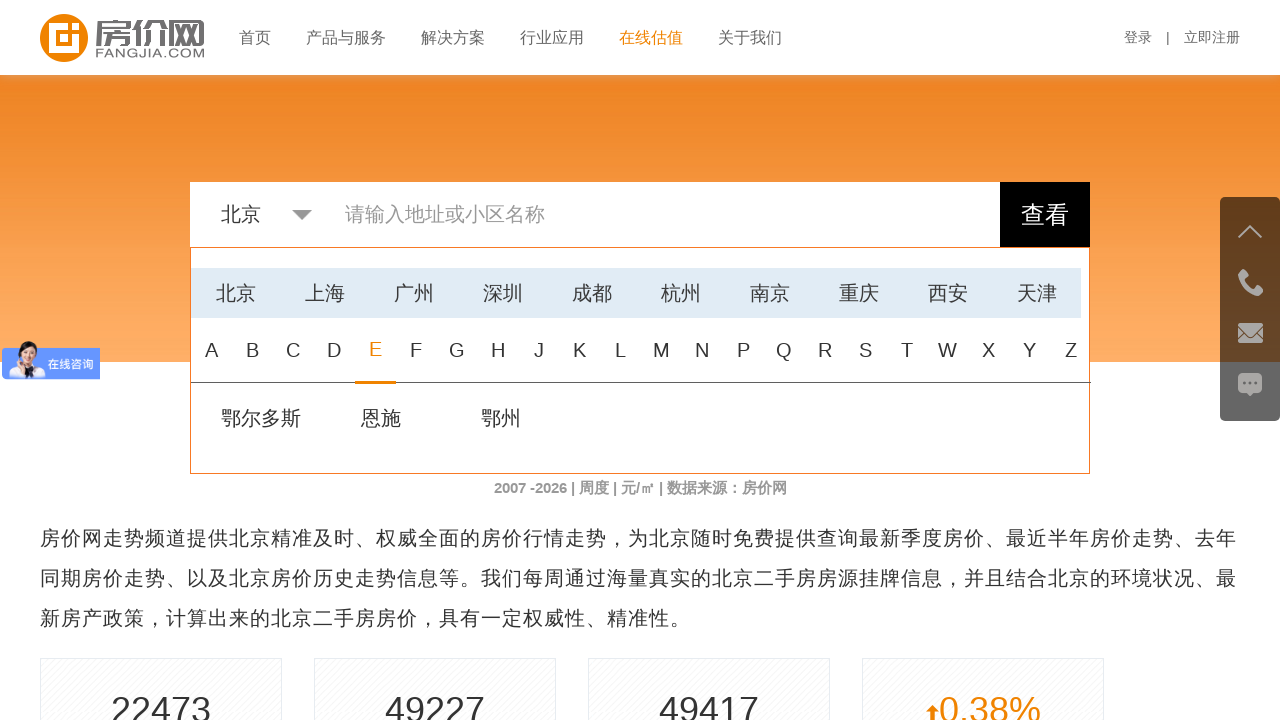